Verifies that the mobile number input field can be located by its class name

Starting URL: https://selectorshub.com/xpath-practice-page/

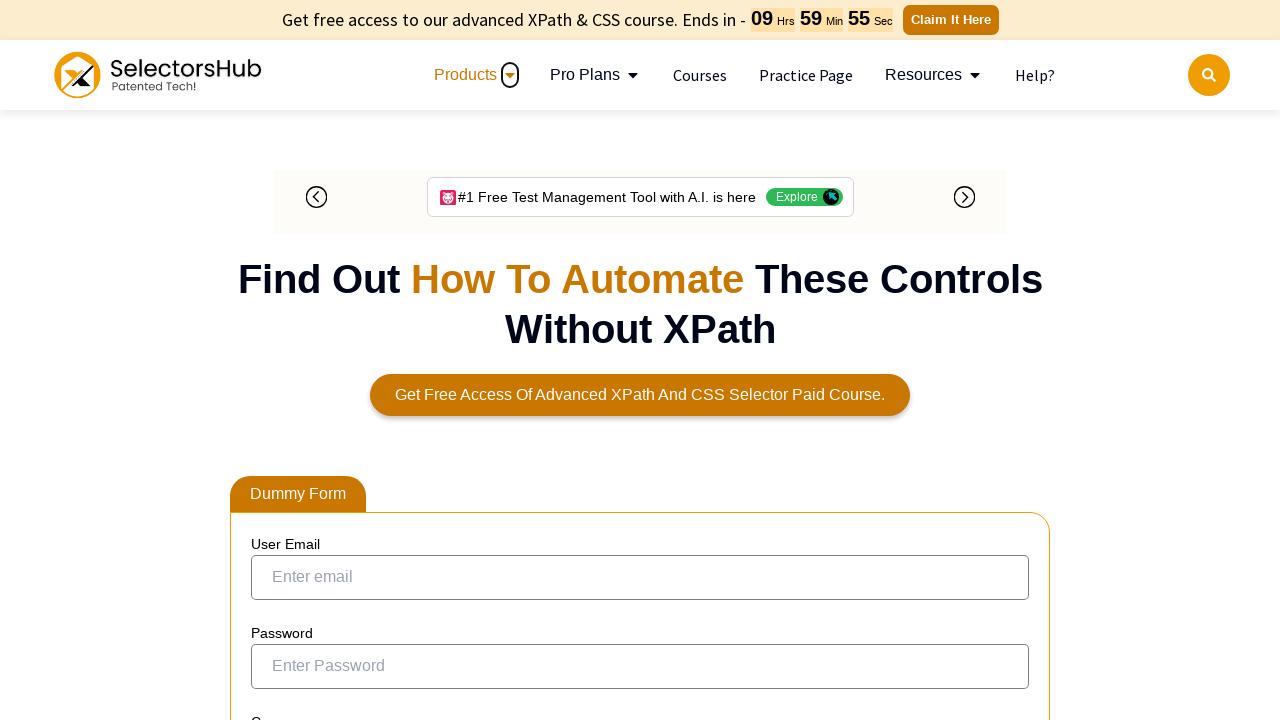

Waited for mobile number input field with class 'form-control' to be present
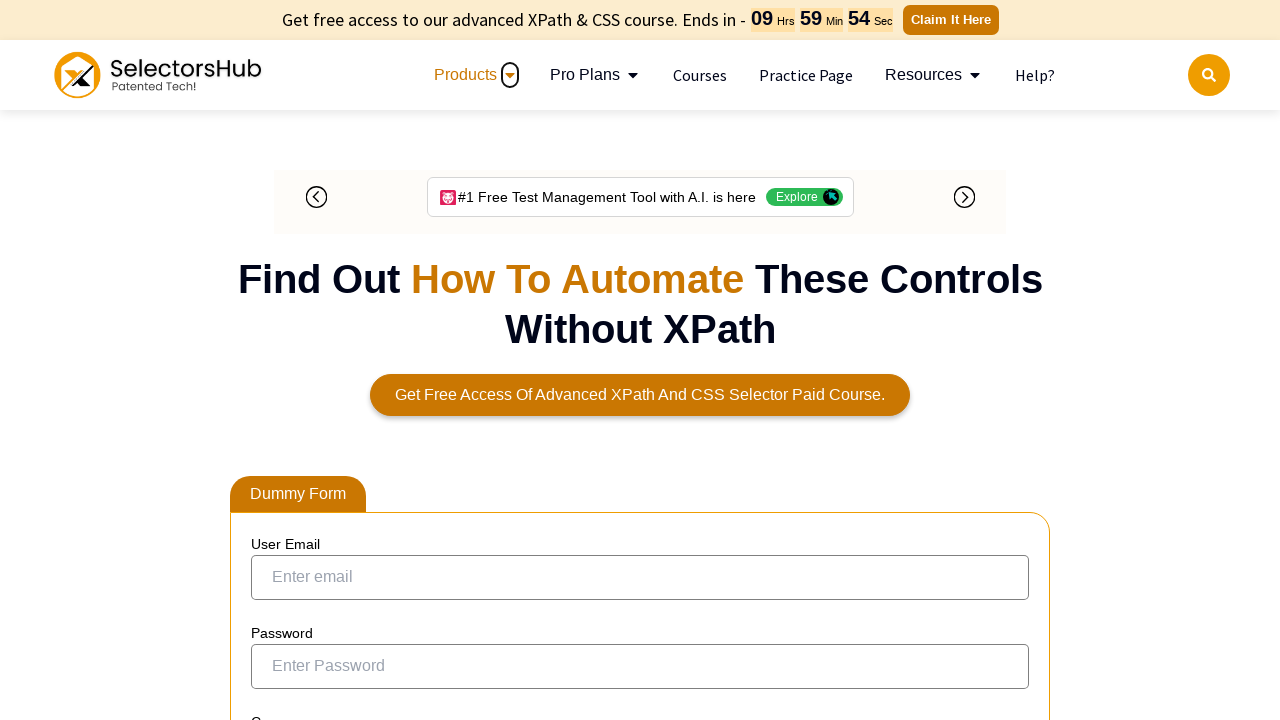

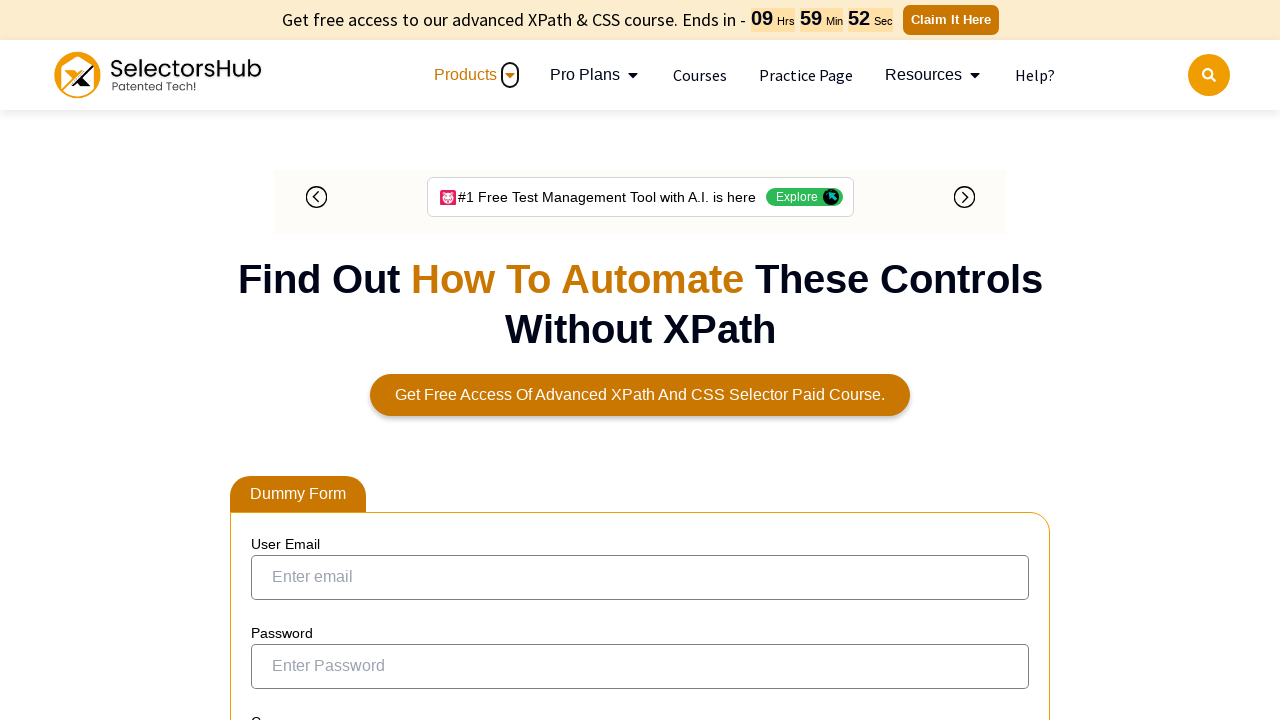